Tests a JavaScript prompt dialog by clicking a button that triggers a prompt, entering text, accepting it, and verifying the entered text appears in the result

Starting URL: https://the-internet.herokuapp.com/javascript_alerts

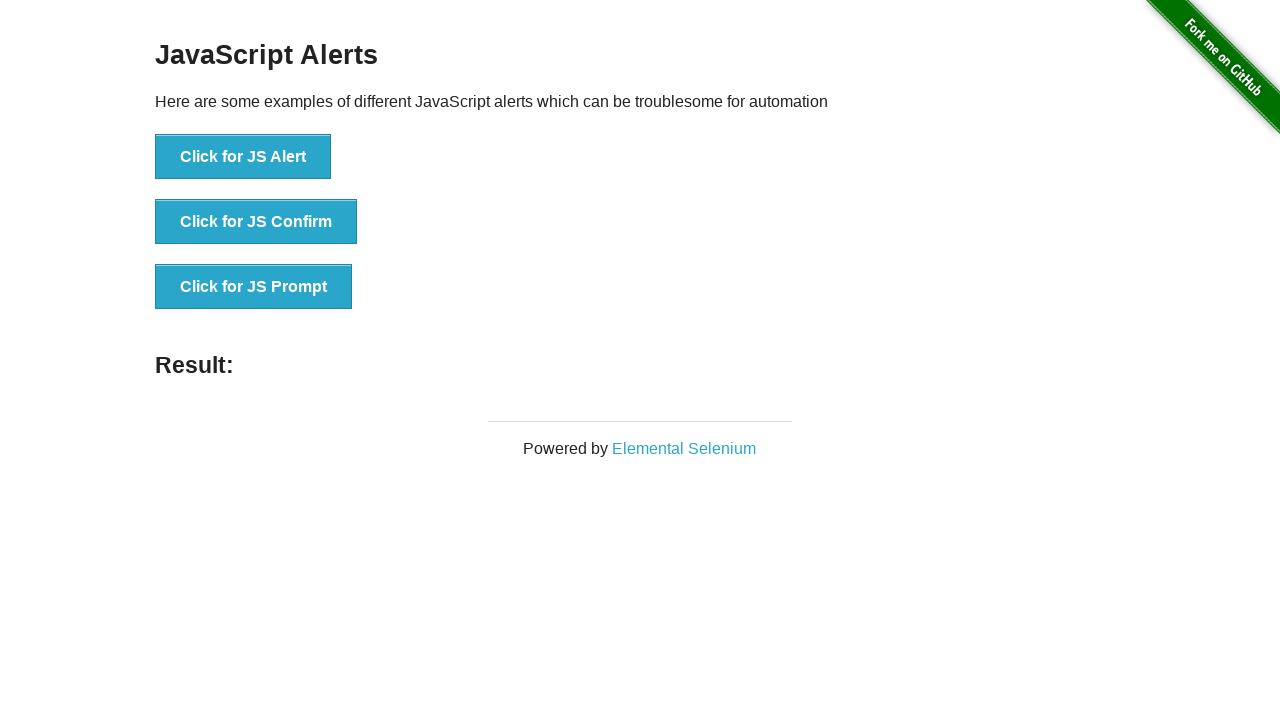

Set up dialog handler to accept prompt with text 'Text'
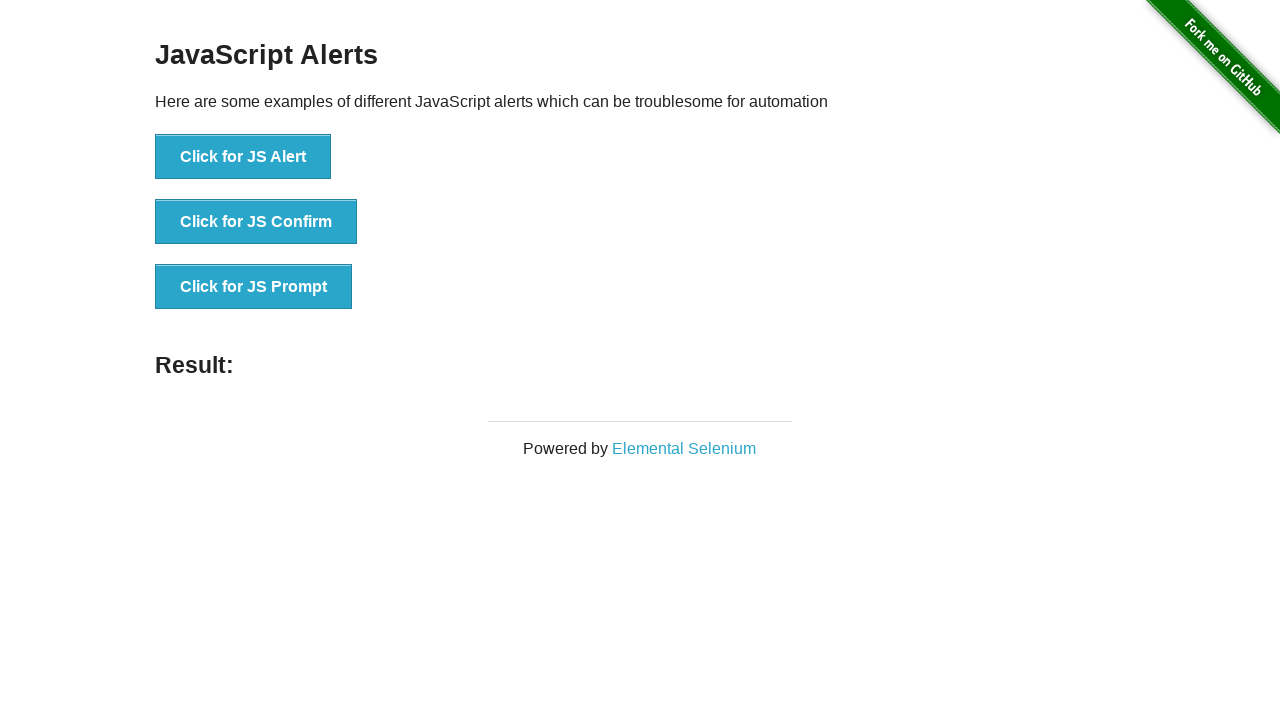

Clicked button to trigger JavaScript prompt dialog at (254, 287) on button[onclick='jsPrompt()']
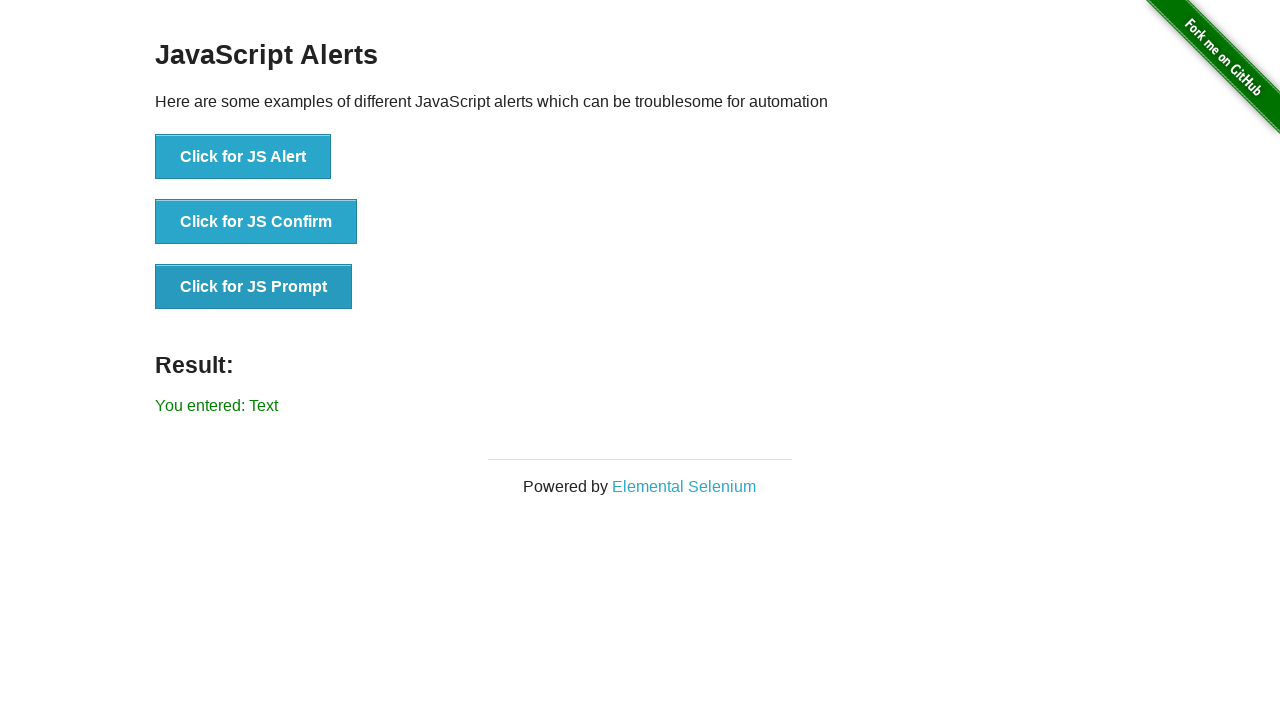

Result message appeared on page
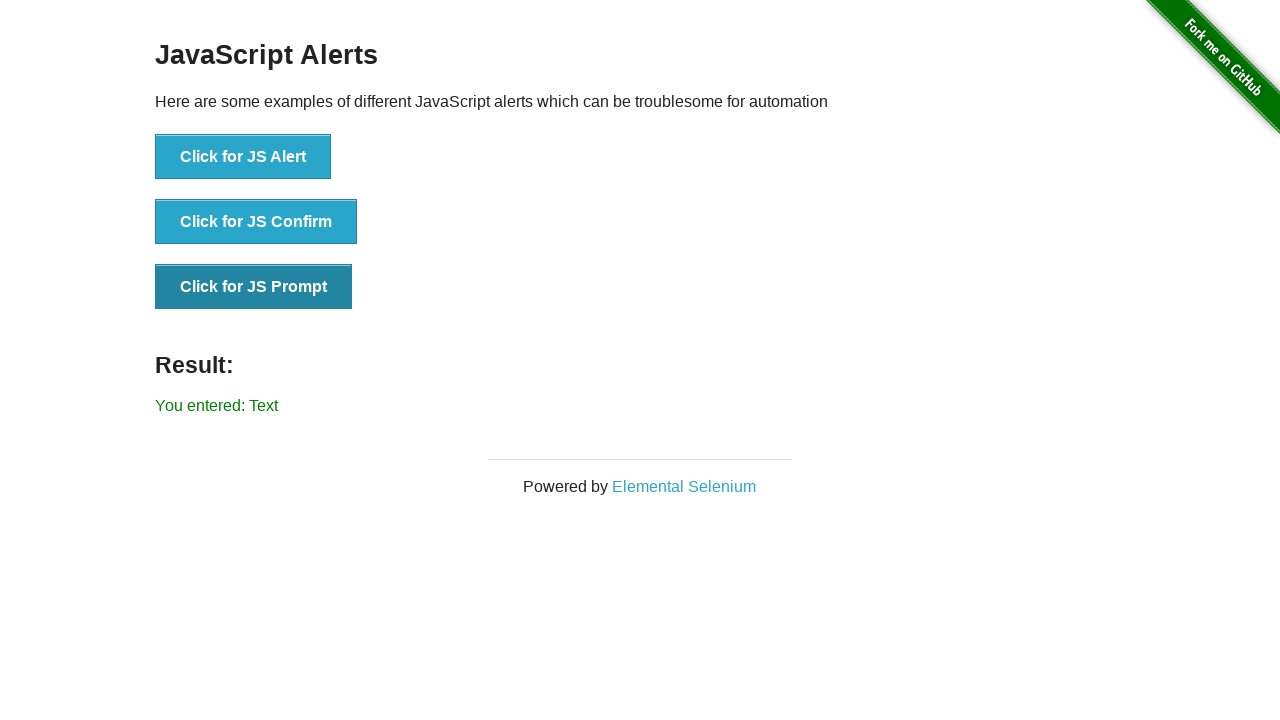

Located result text element
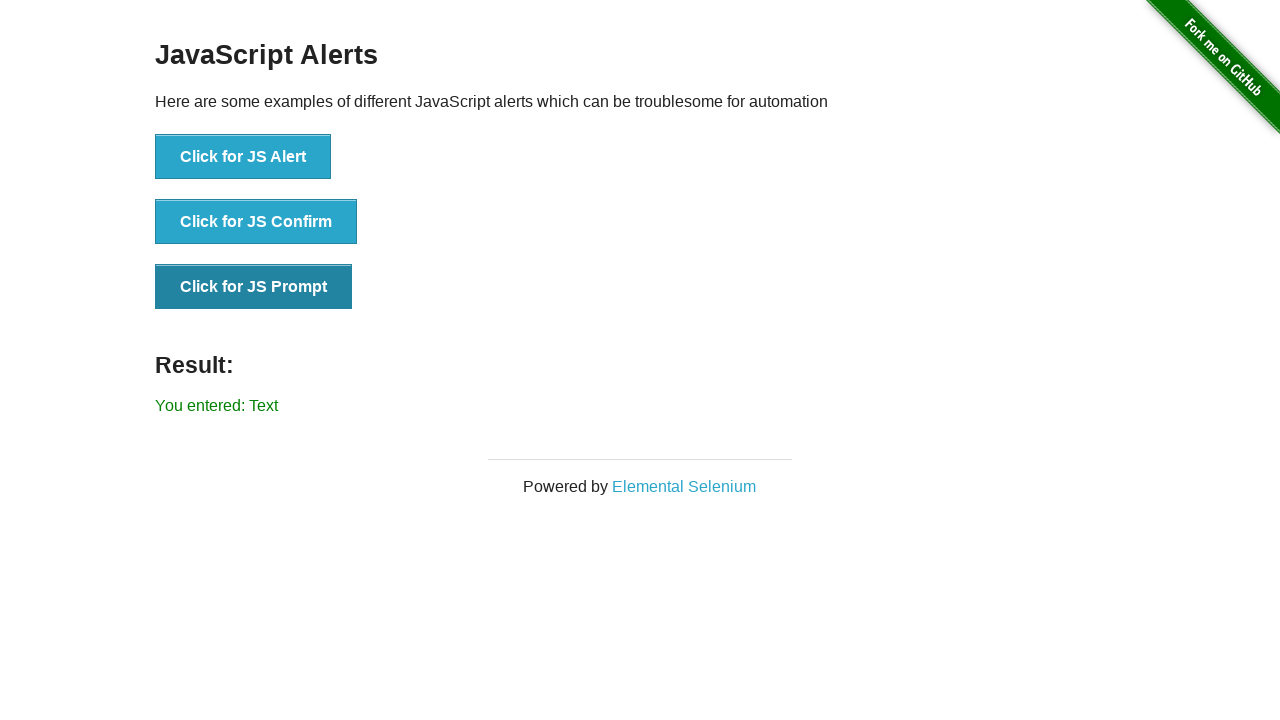

Verified result text matches 'You entered: Text'
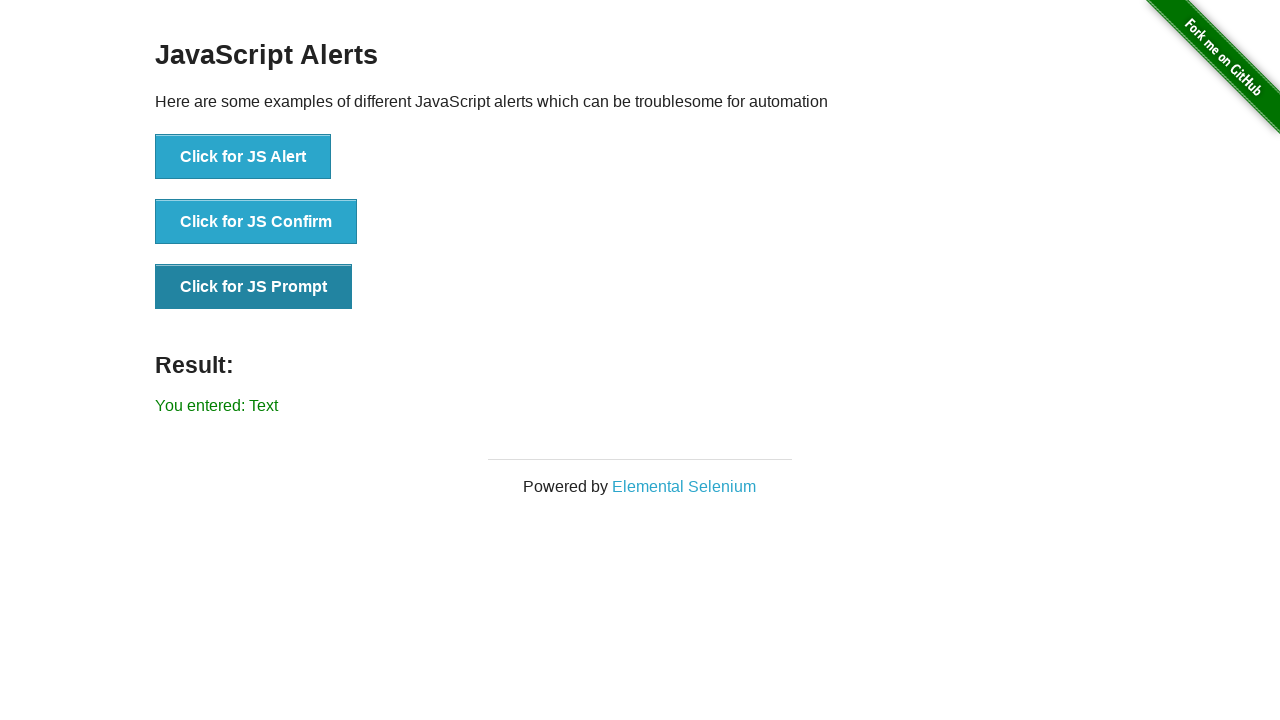

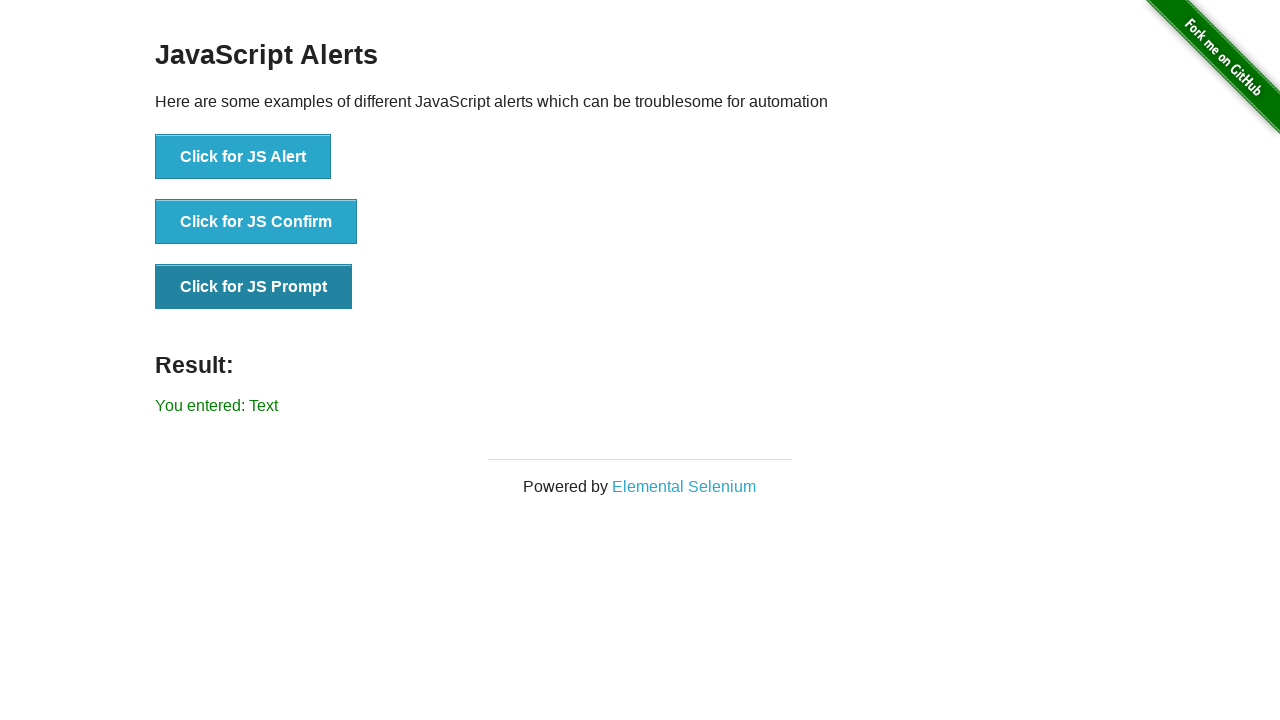